Tests browser window handling by clicking a link that opens a new tab, switching to the new tab to verify content, then switching back to the original tab

Starting URL: http://the-internet.herokuapp.com/windows

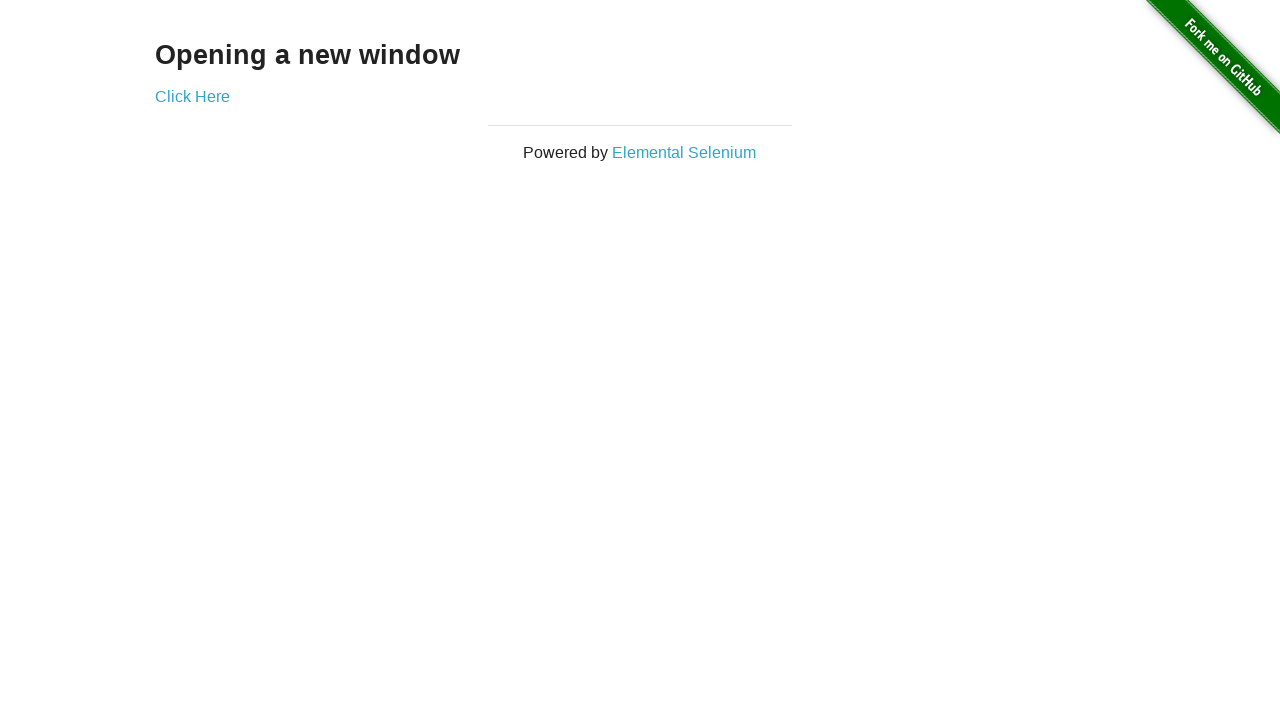

Clicked link to open new tab at (192, 96) on #content > div > a
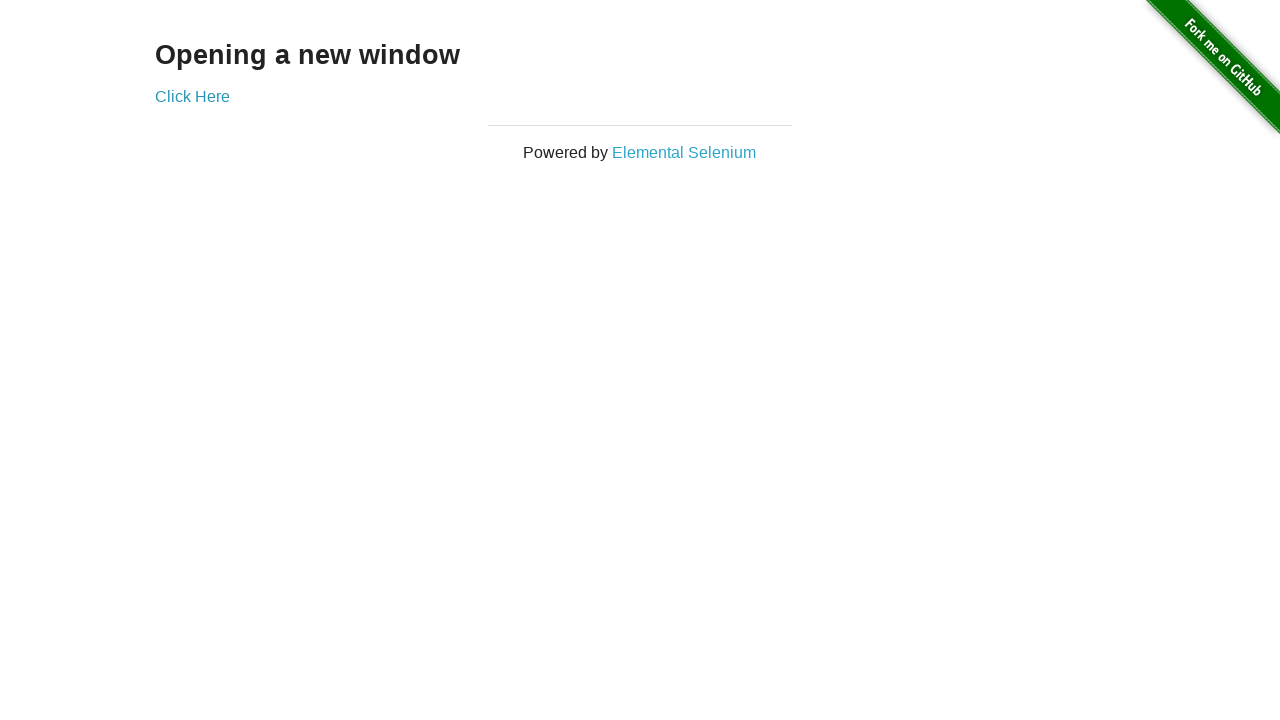

Clicked link and new page opened at (192, 96) on #content > div > a
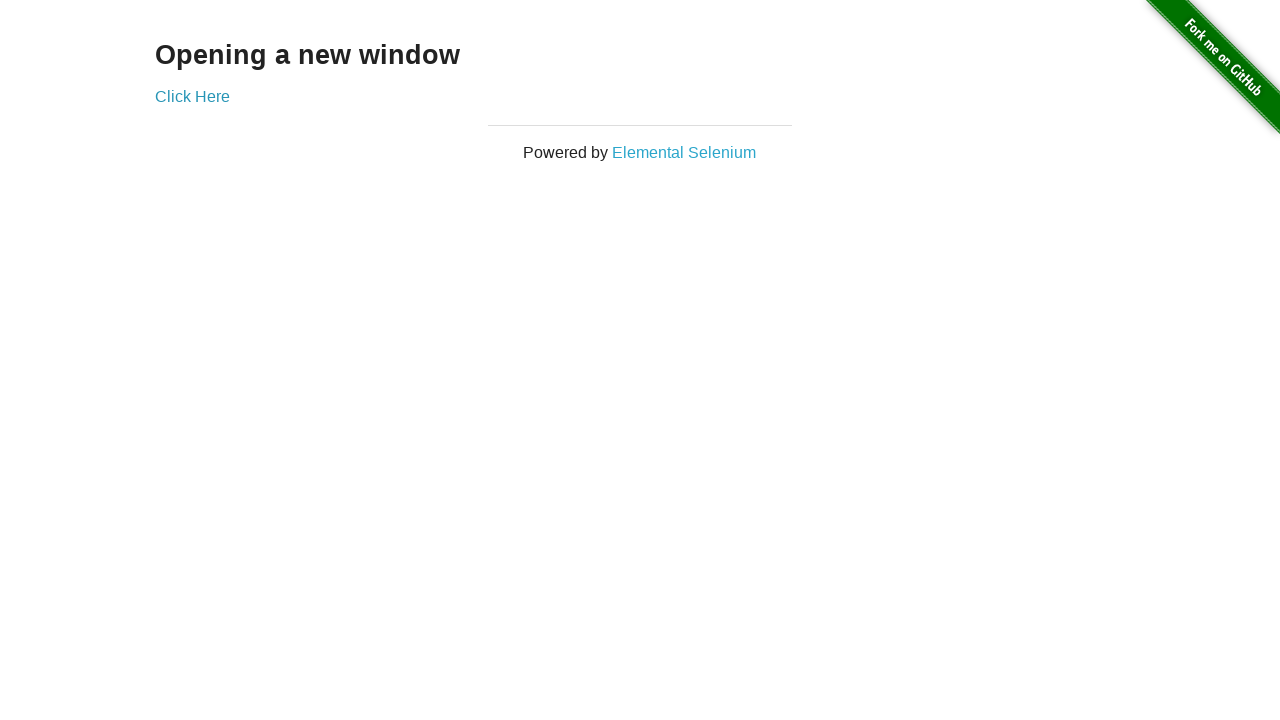

Captured new page object
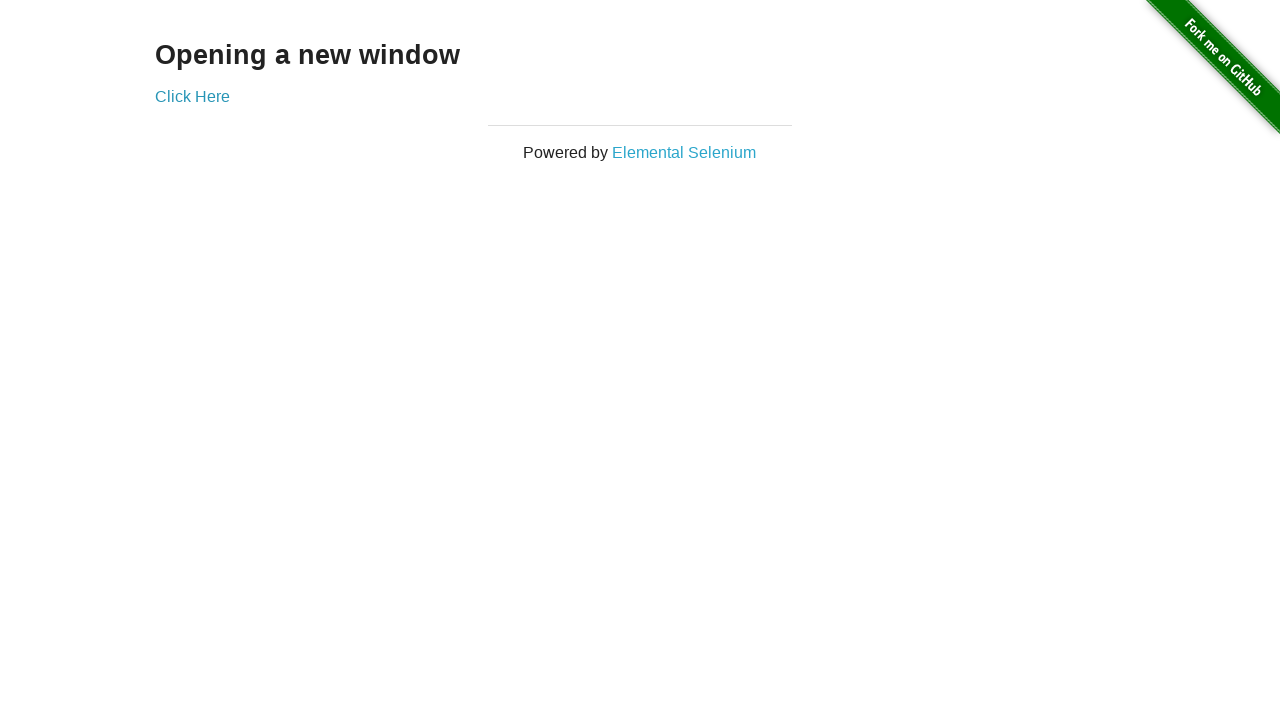

New page finished loading
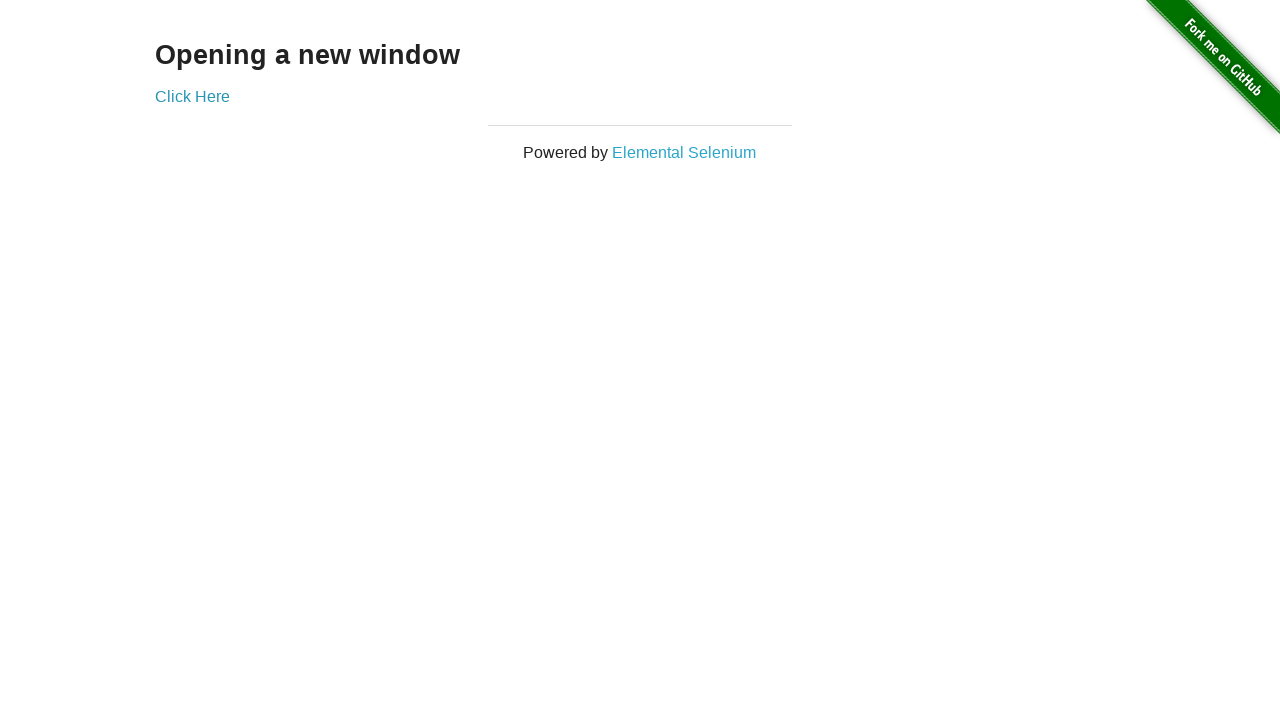

Verified example section loaded on new page
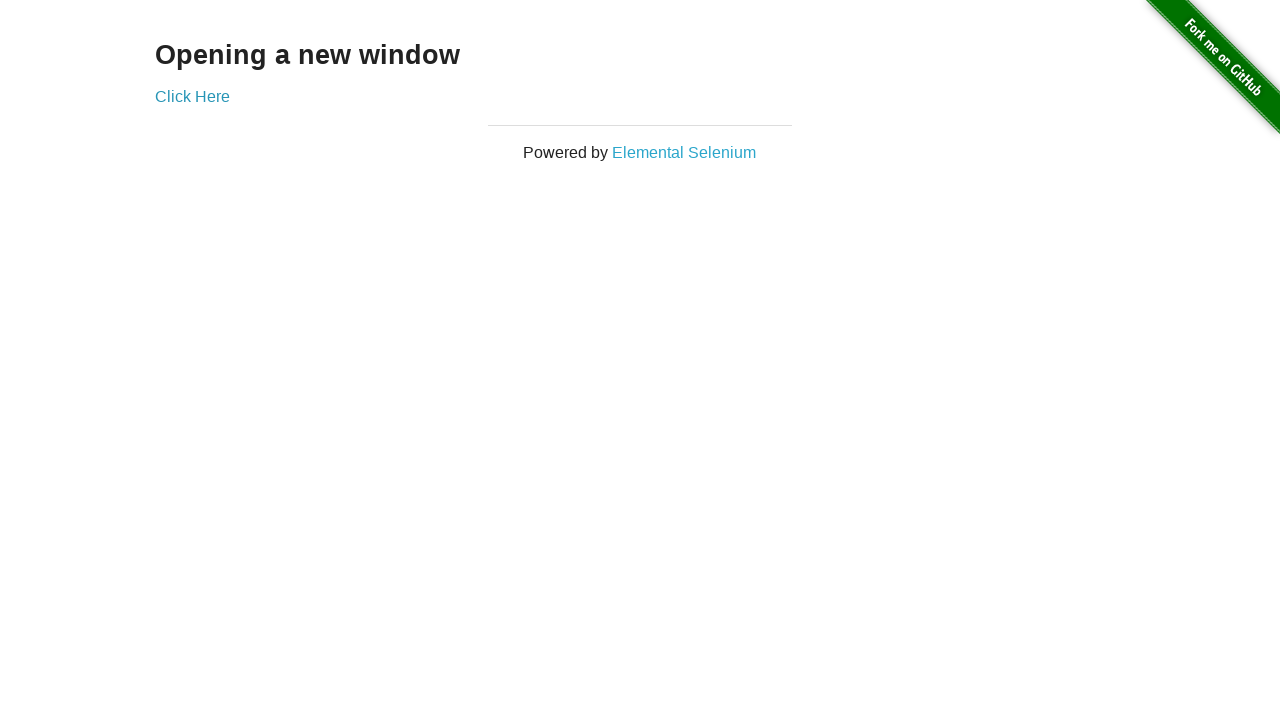

Switched back to original tab
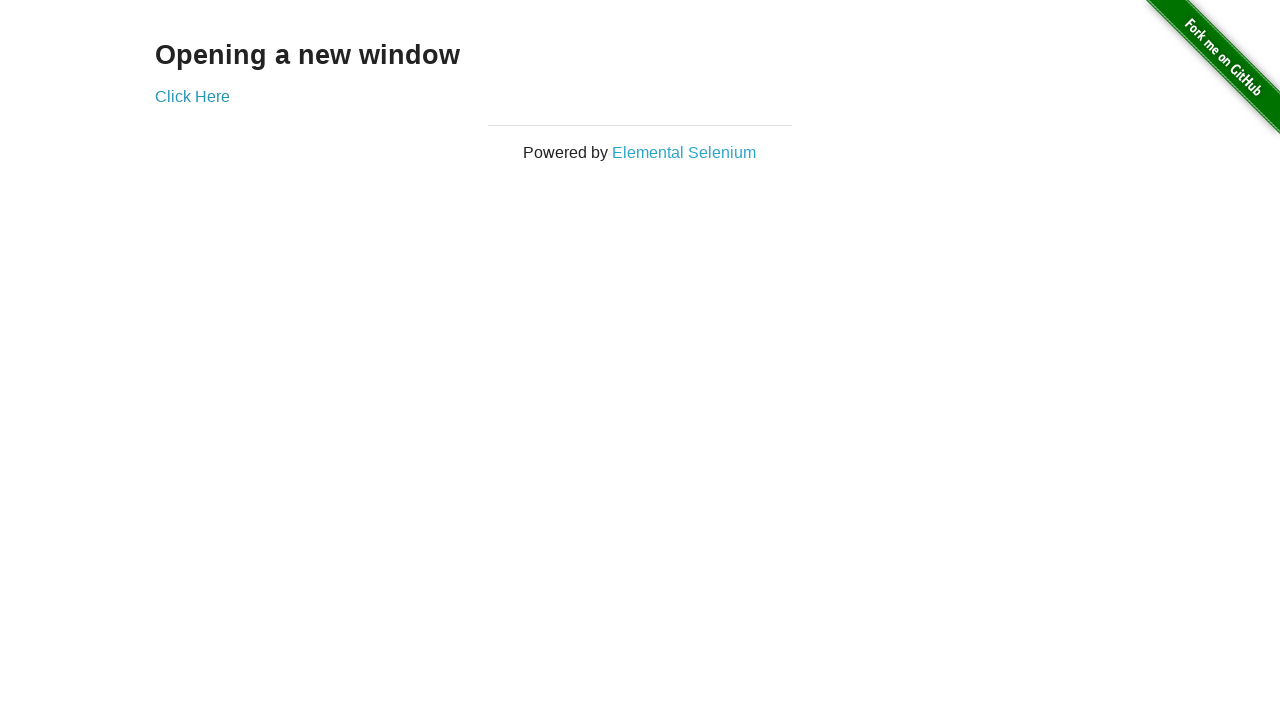

Verified original page content is still accessible
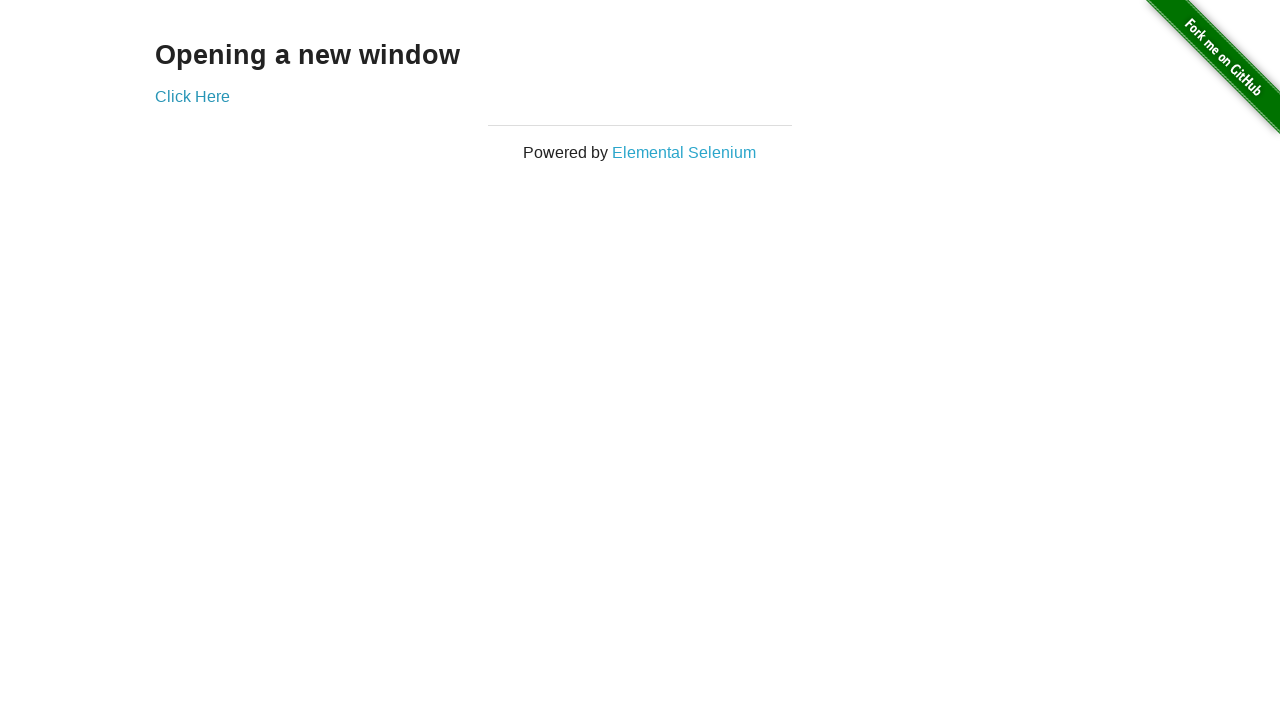

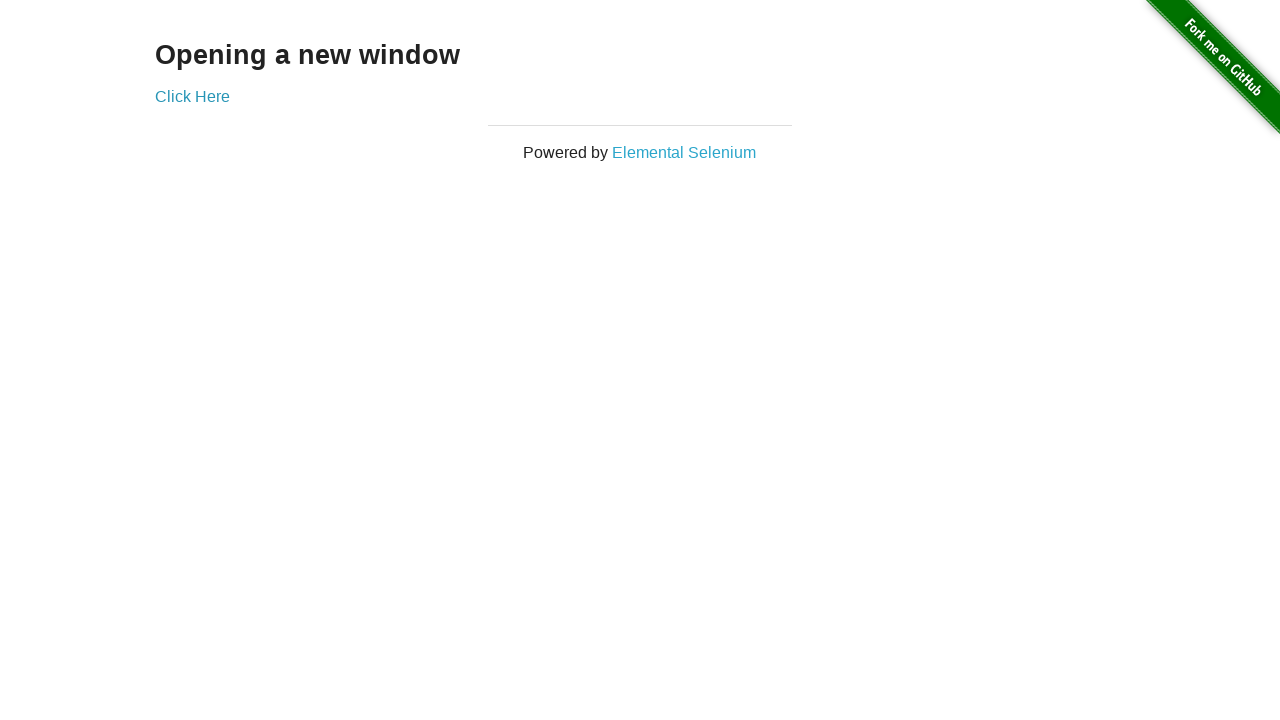